Tests language switching functionality by clicking the EN link and verifying the heading changes from French to English

Starting URL: https://stunnermedia.com/

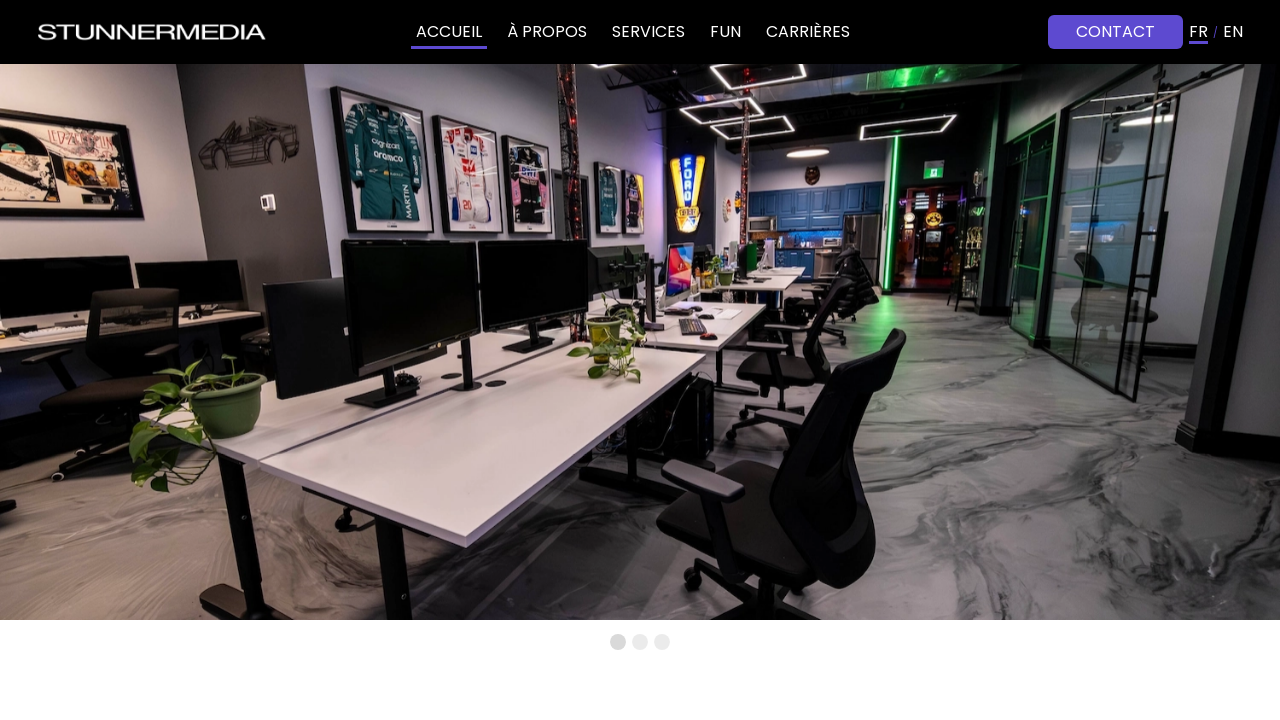

French heading 'Né à Montréal, Canada.' is visible
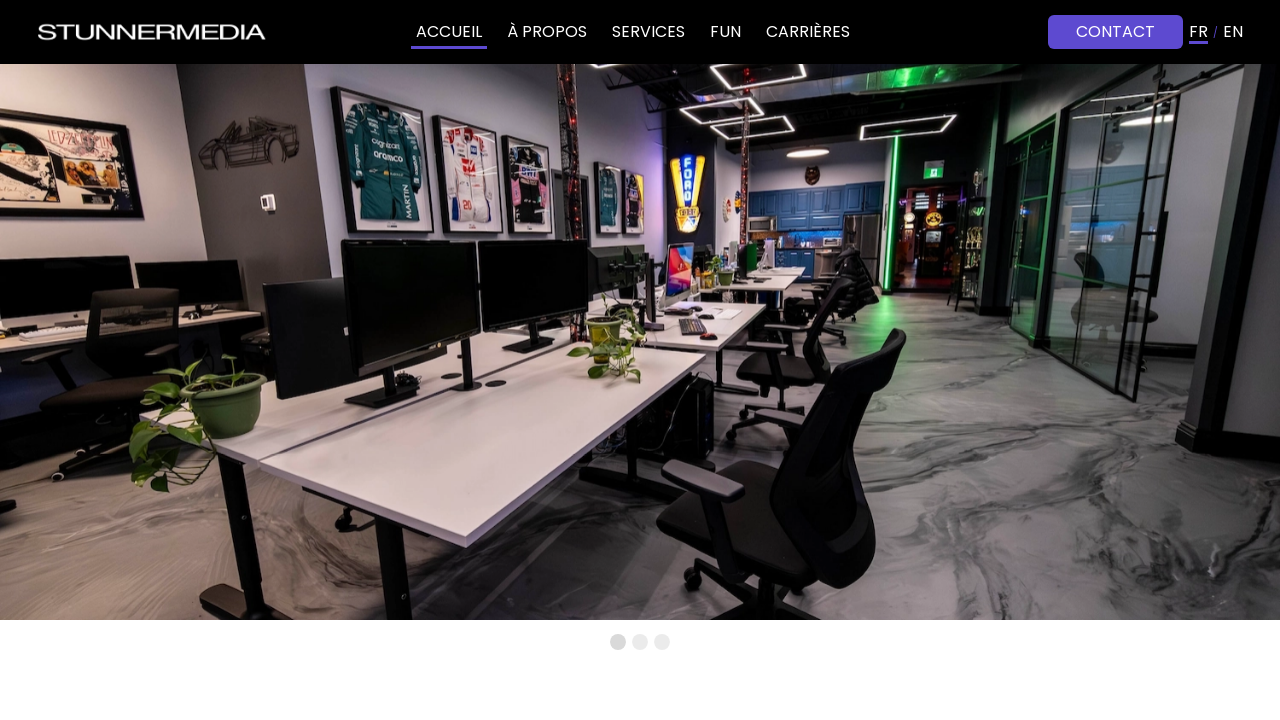

Clicked EN language link to switch to English at (1232, 32) on internal:role=link[name="EN"i] >> nth=0
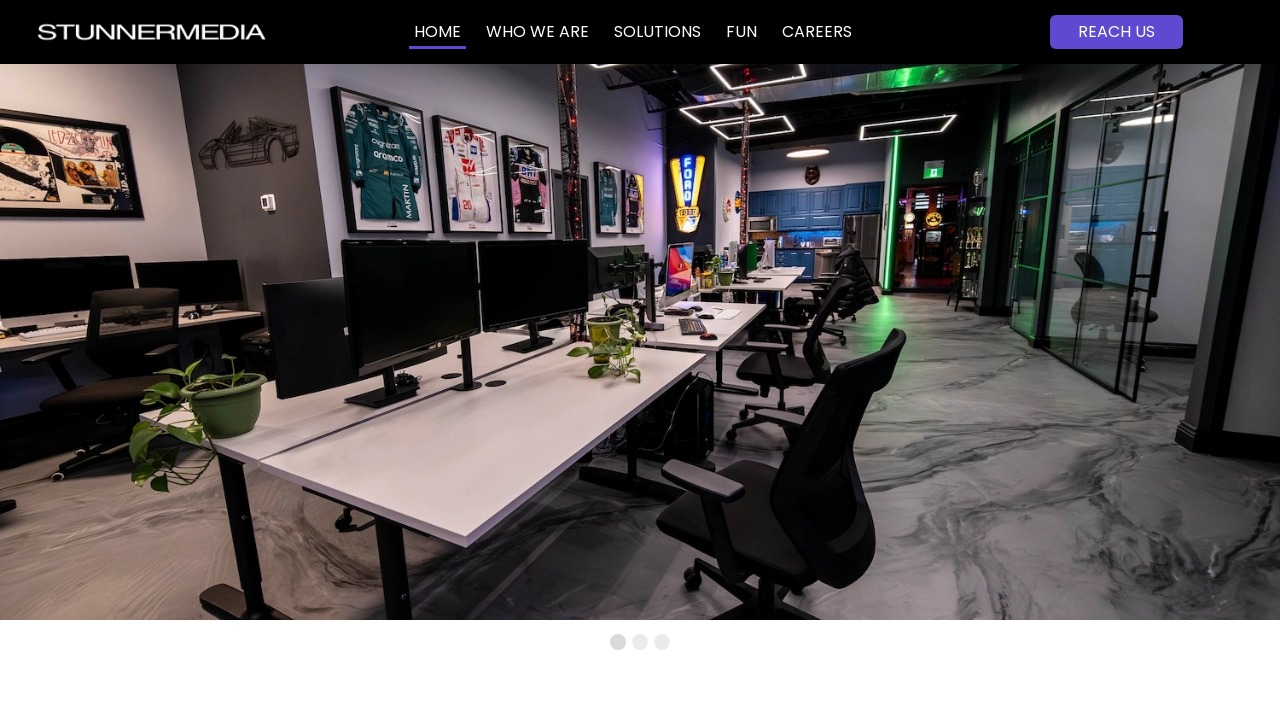

English heading 'Born and Raised in Montreal, Canada.' is now visible
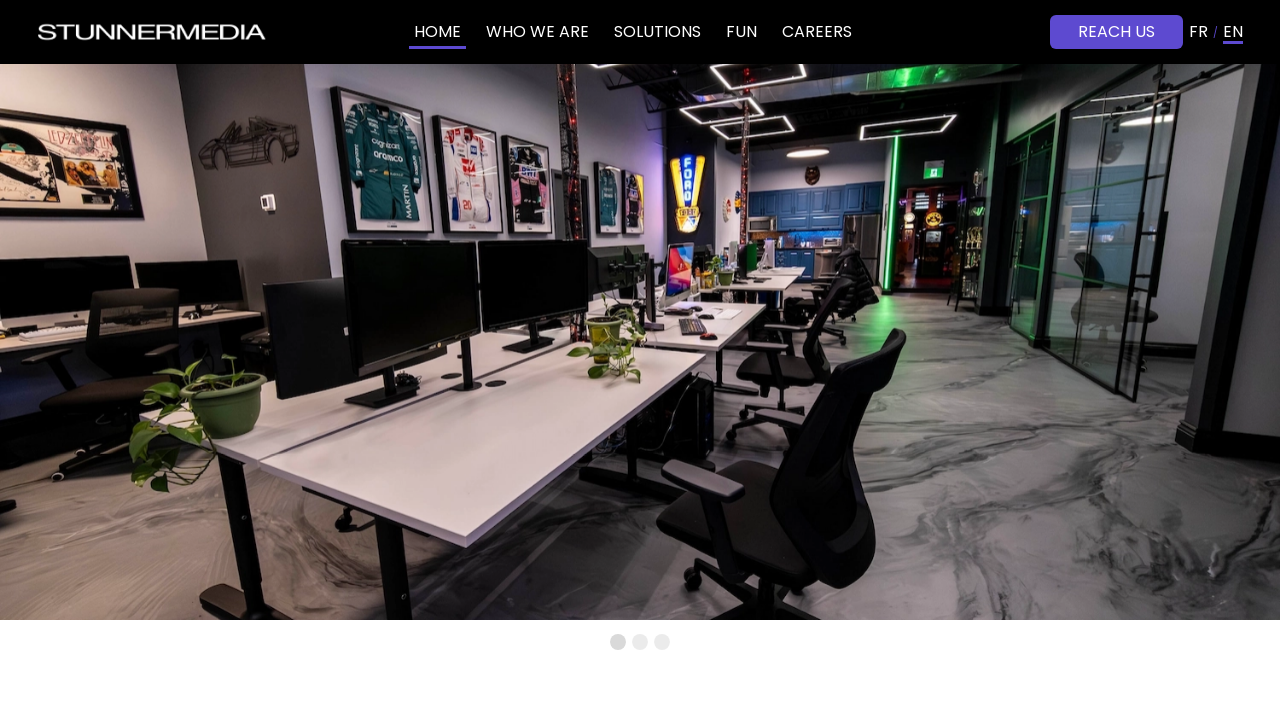

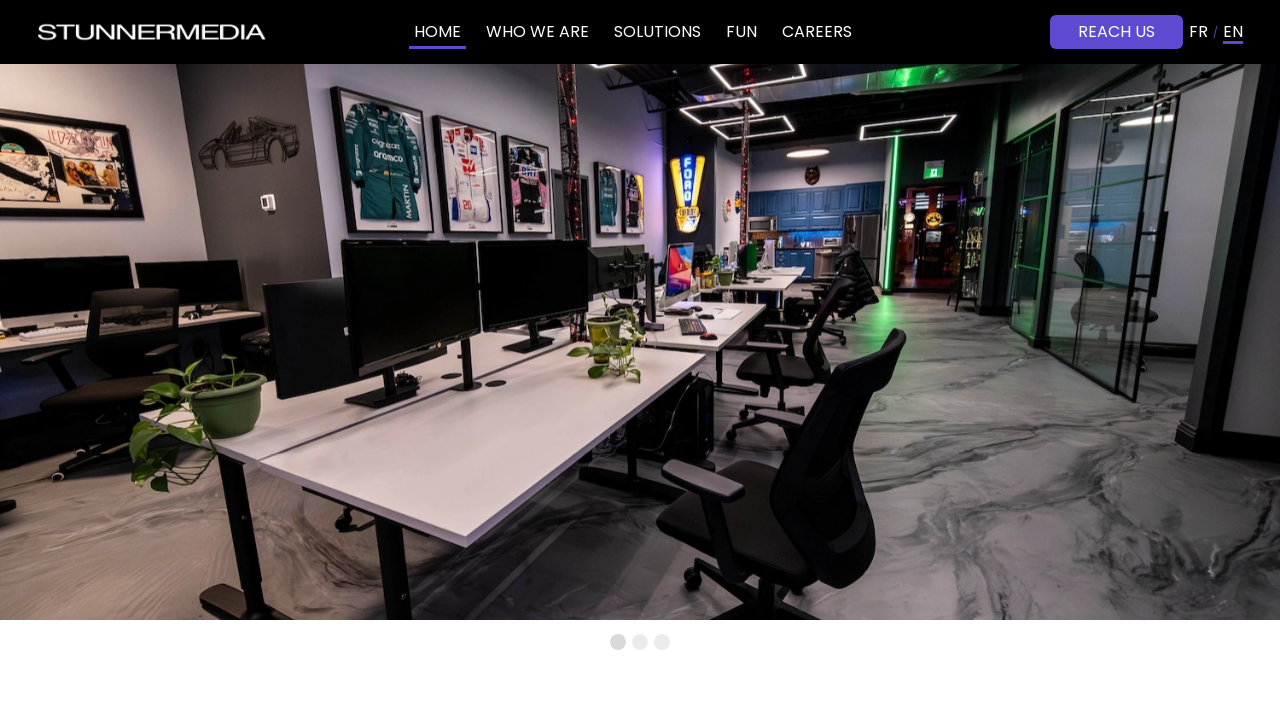